Tests marking individual todo items as complete by checking their toggle checkboxes.

Starting URL: https://demo.playwright.dev/todomvc

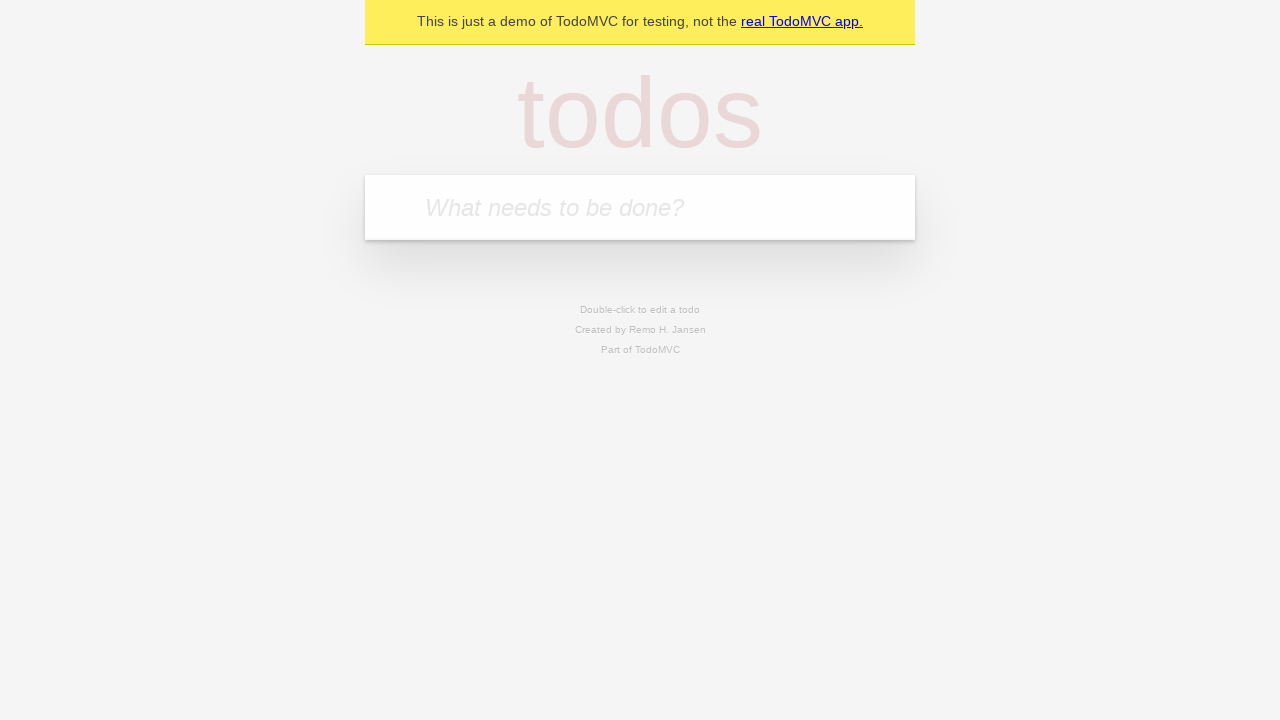

Filled new todo input with 'buy some cheese' on .new-todo
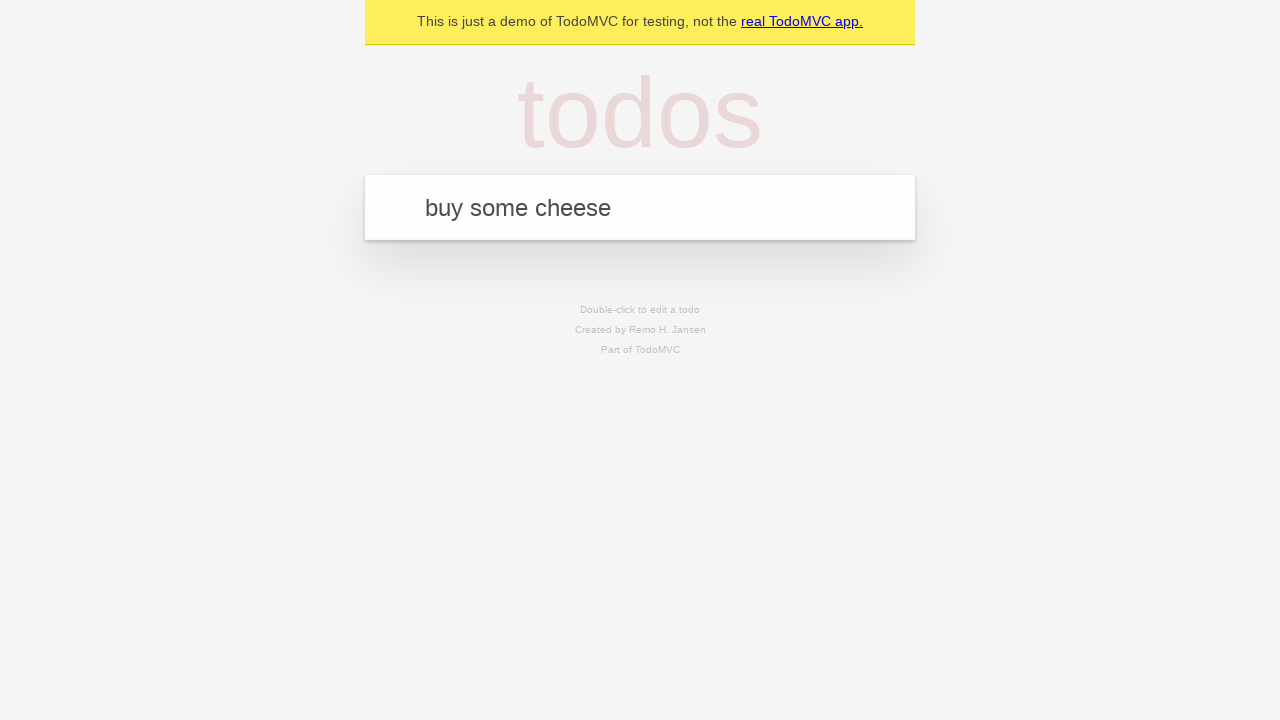

Pressed Enter to add first todo item on .new-todo
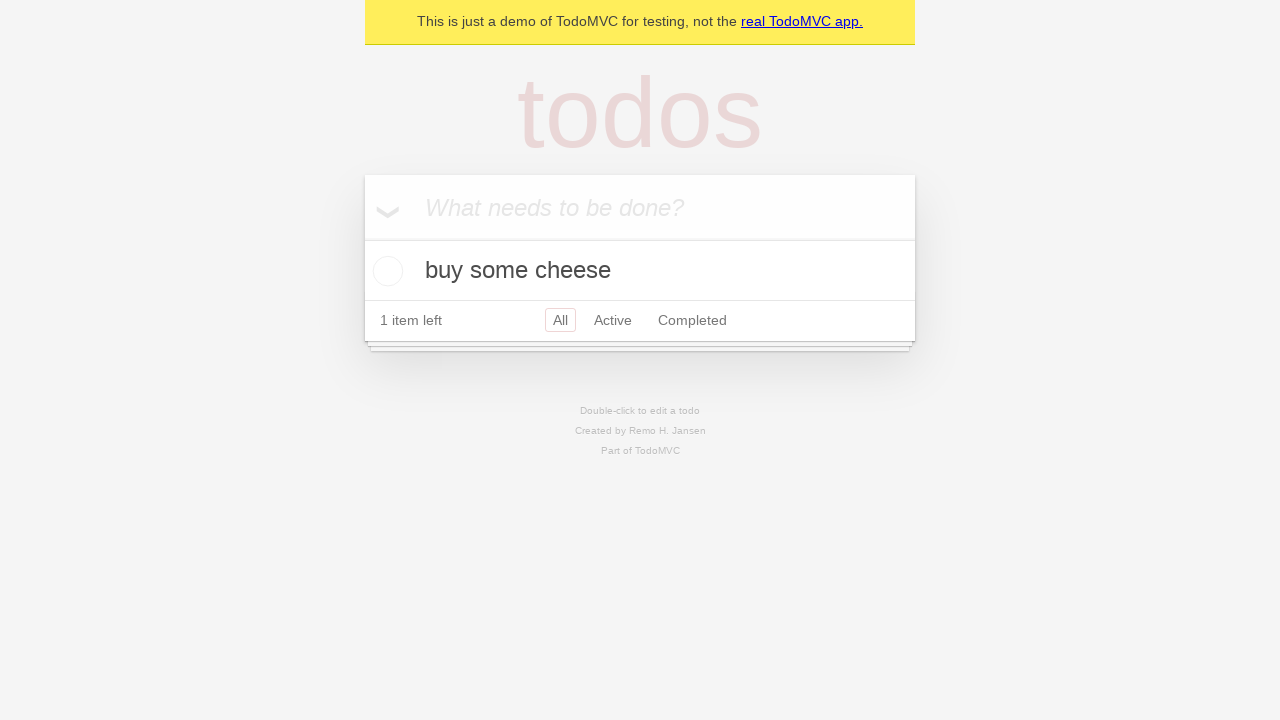

Filled new todo input with 'feed the cat' on .new-todo
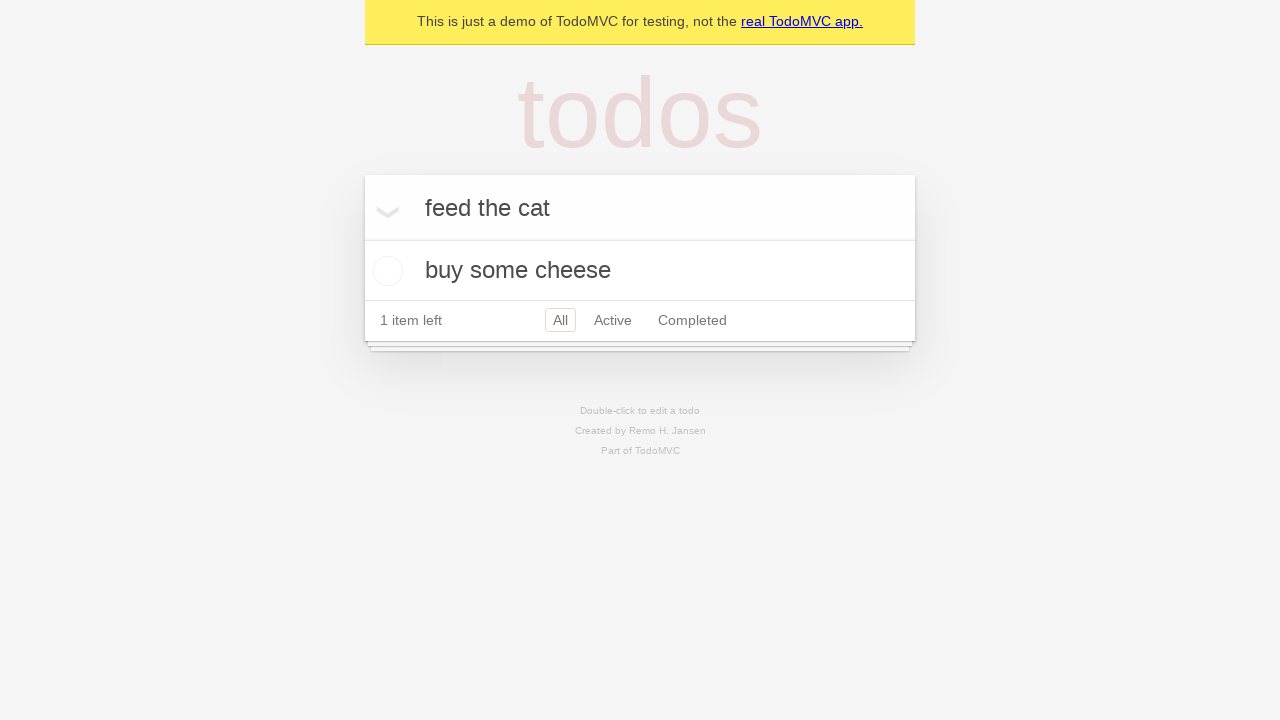

Pressed Enter to add second todo item on .new-todo
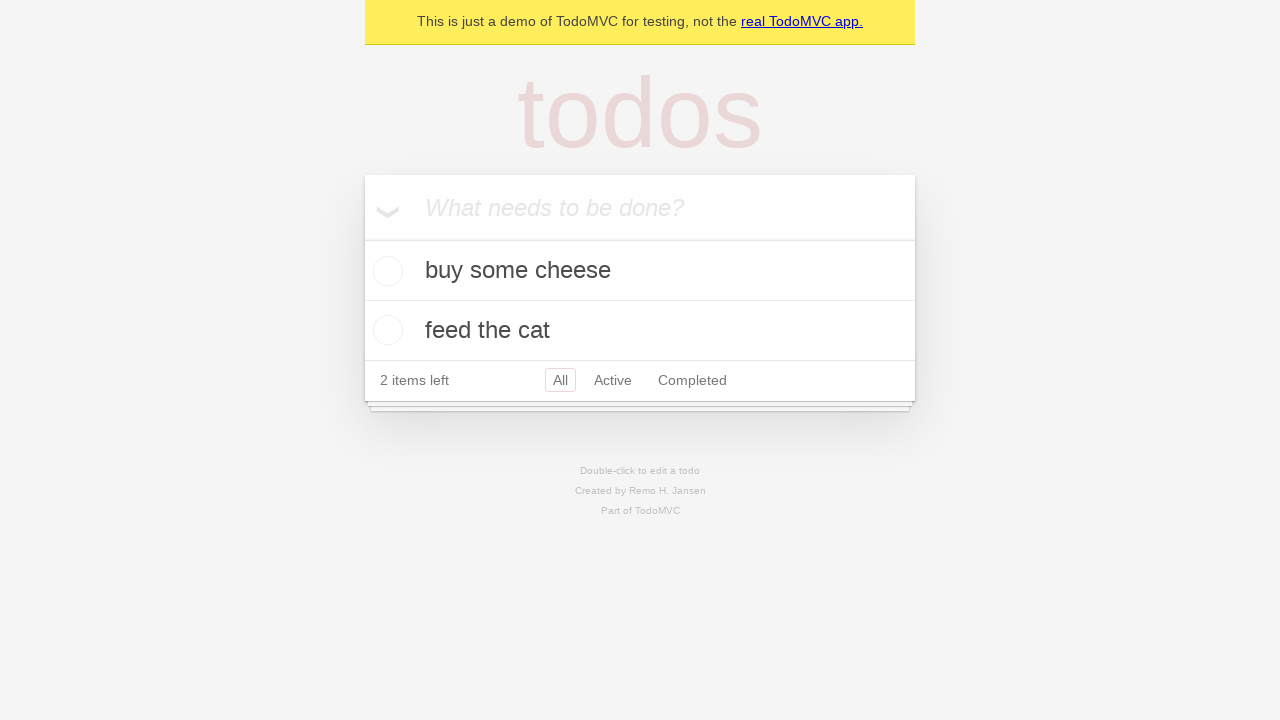

Waited for second todo item to appear in the list
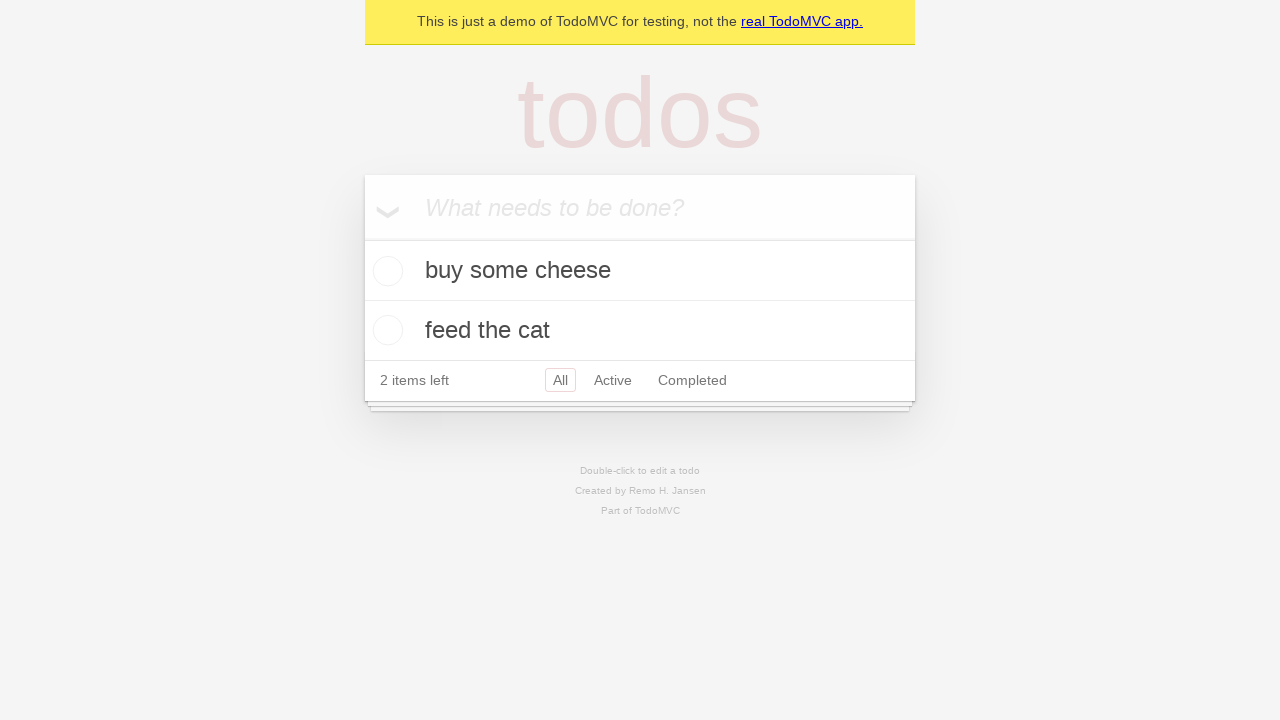

Located first todo item
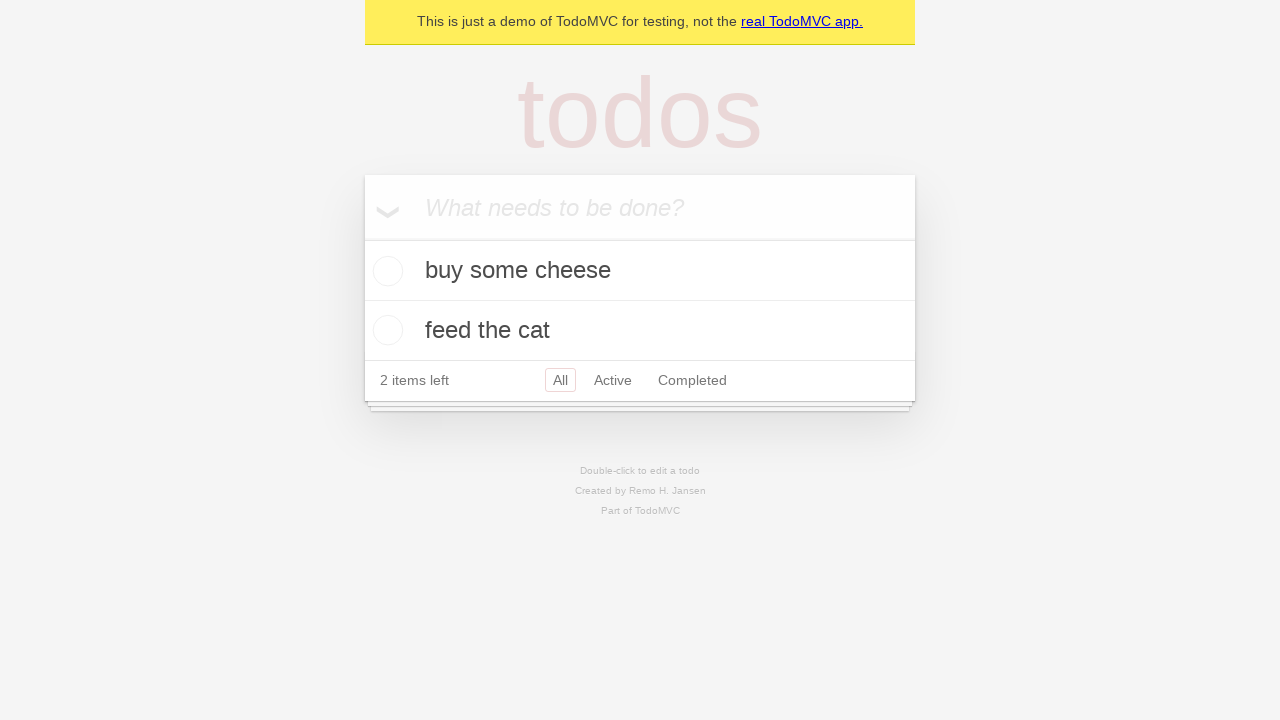

Marked first todo item as complete by checking its toggle checkbox at (385, 271) on .todo-list li >> nth=0 >> .toggle
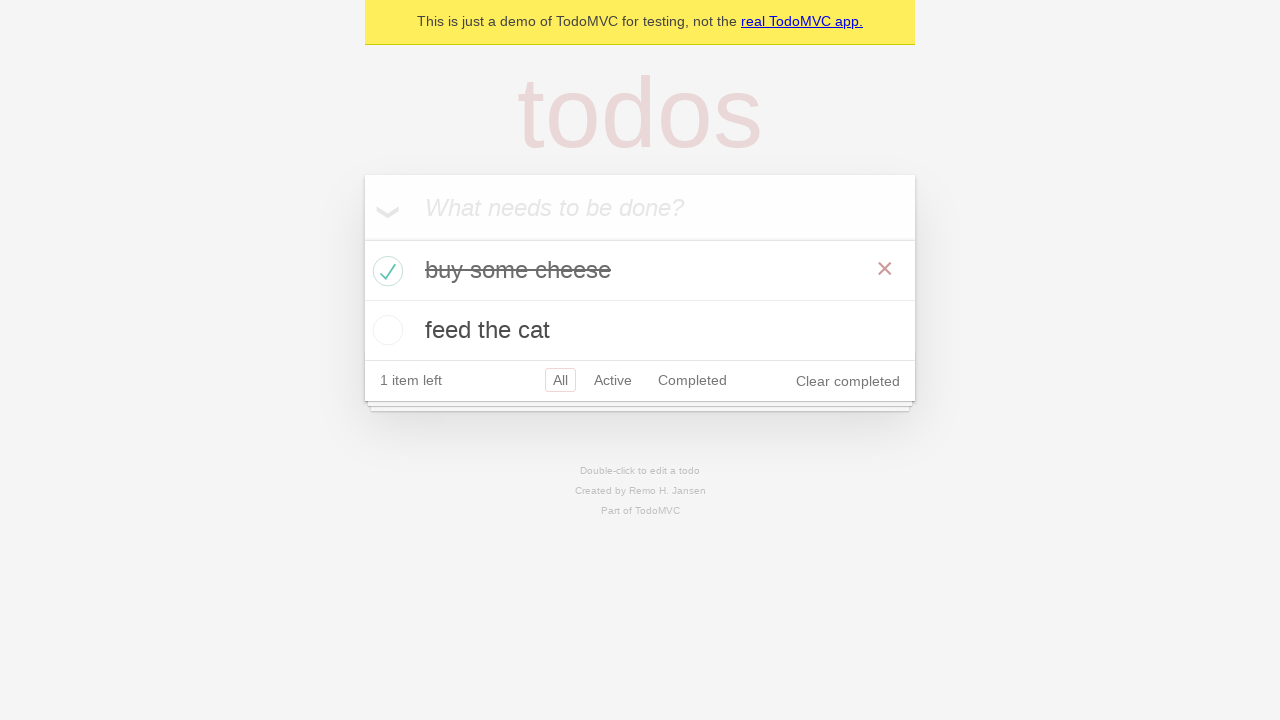

Located second todo item
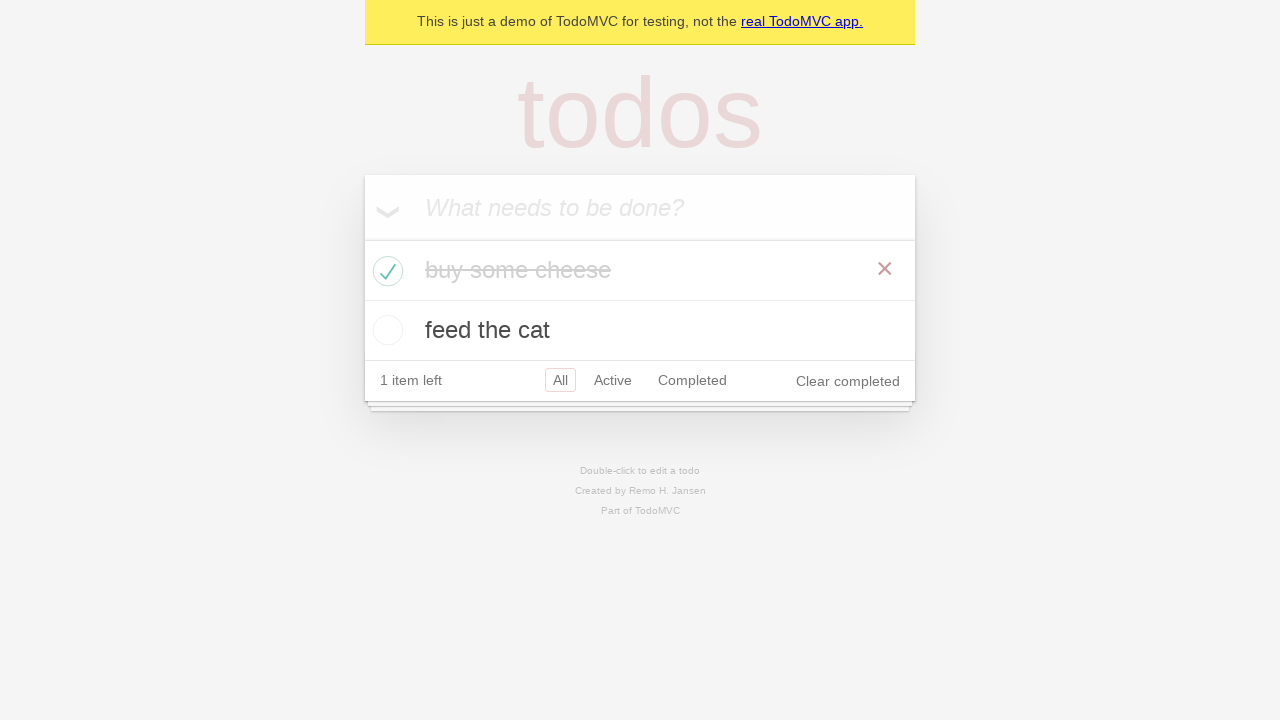

Marked second todo item as complete by checking its toggle checkbox at (385, 330) on .todo-list li >> nth=1 >> .toggle
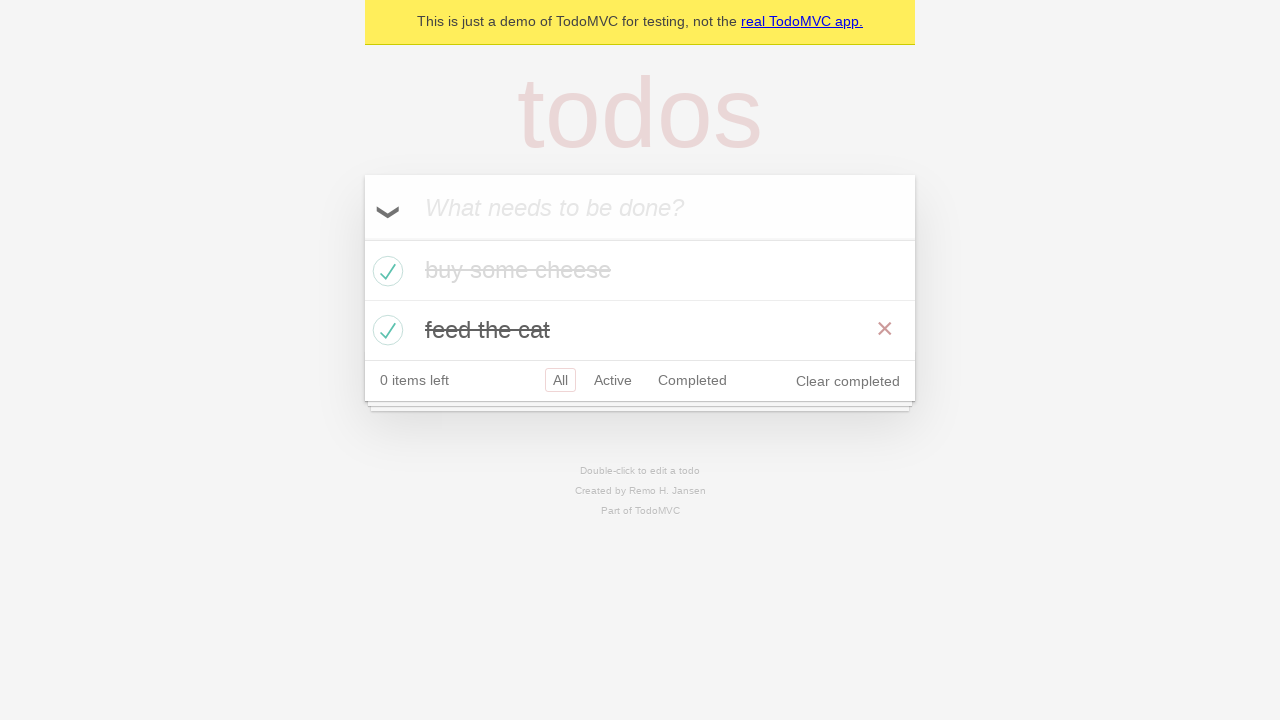

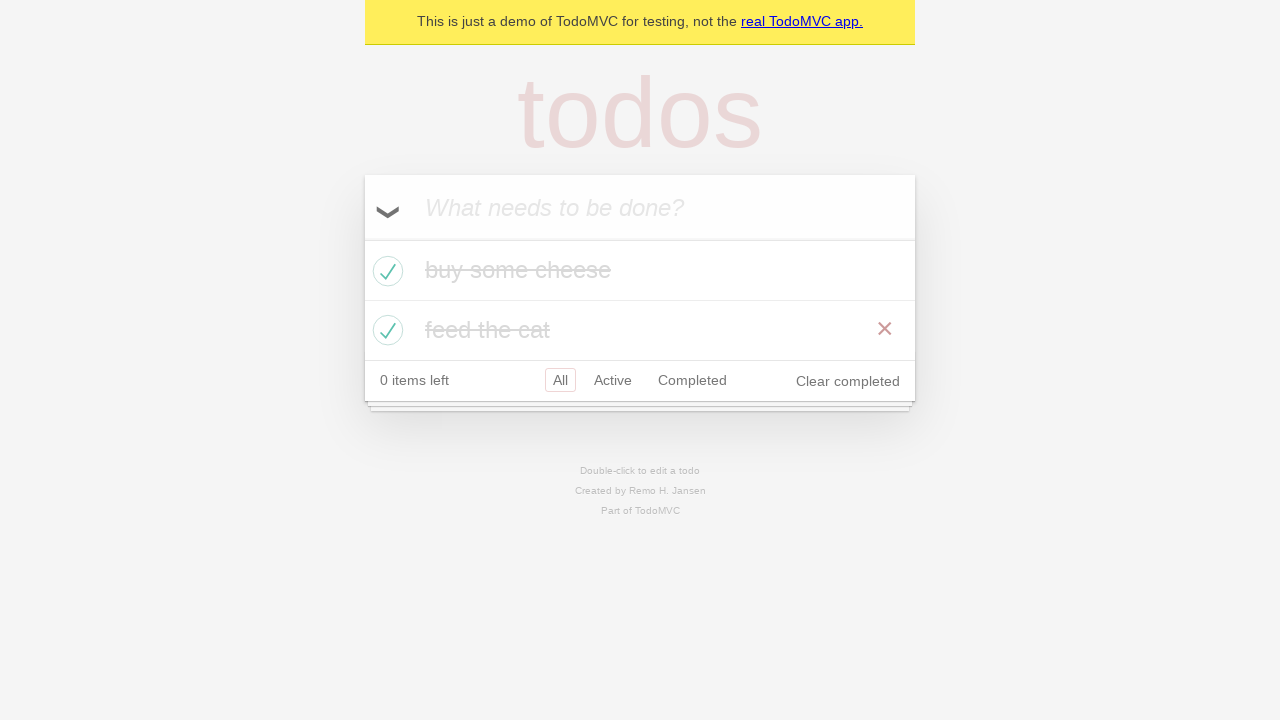